Tests drag and drop functionality by dragging element from column A and dropping it onto column B on a demo page.

Starting URL: https://the-internet.herokuapp.com/drag_and_drop

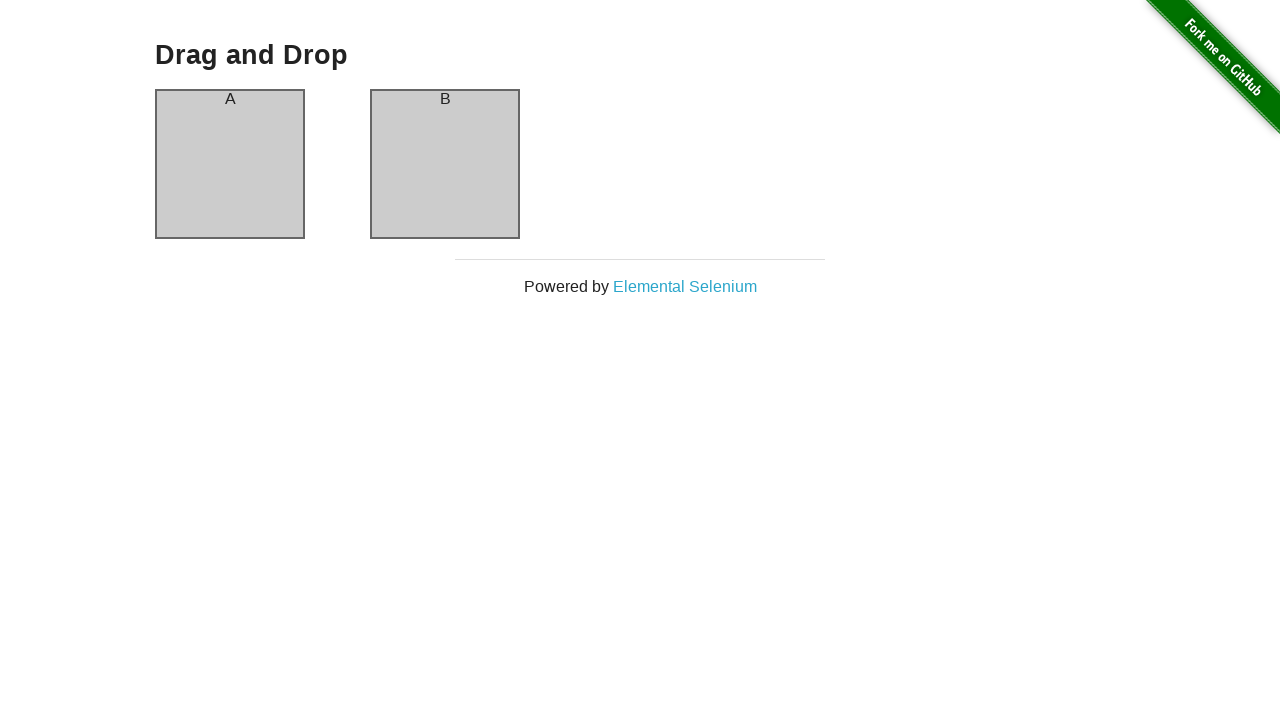

Located draggable element in column A
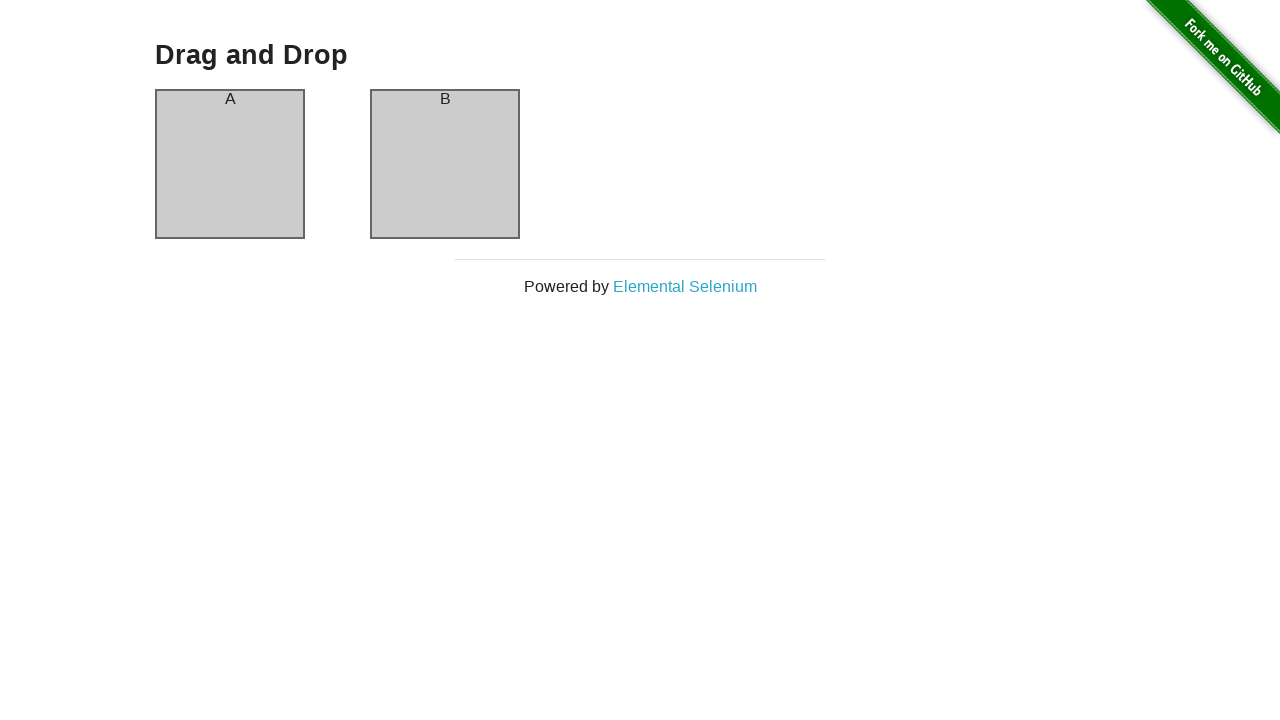

Located droppable element in column B
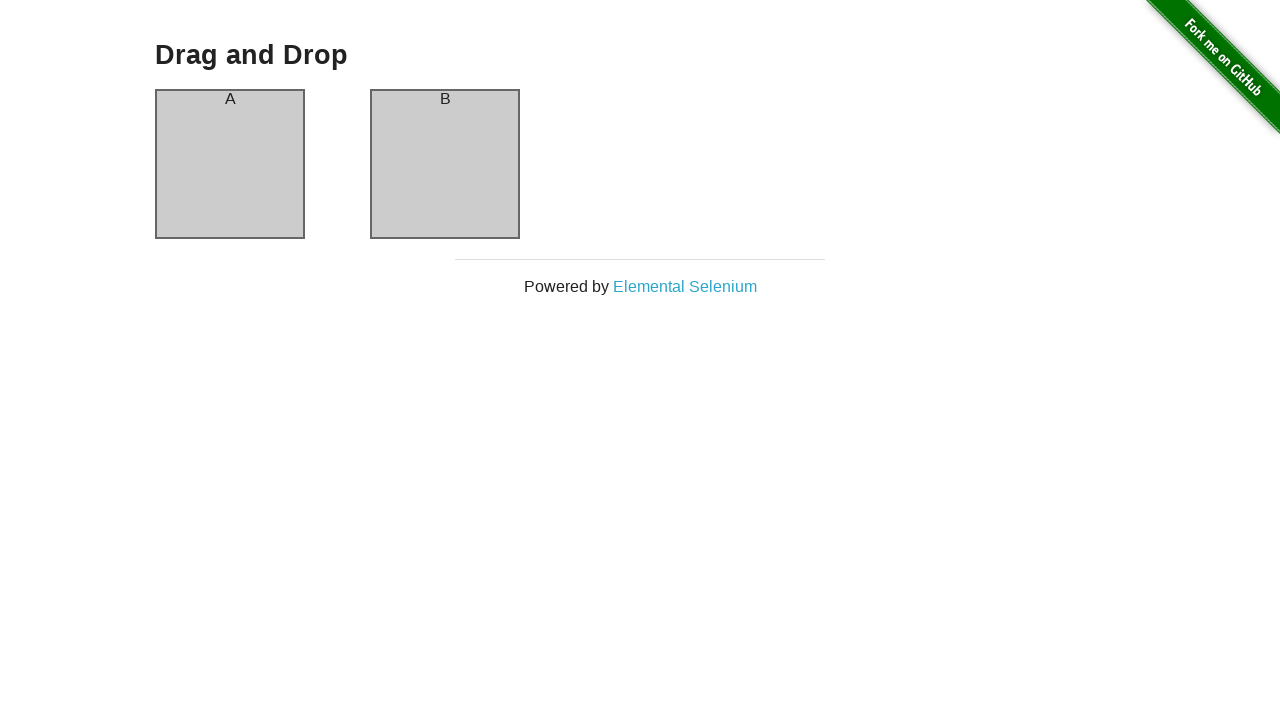

Dragged element from column A to column B at (445, 164)
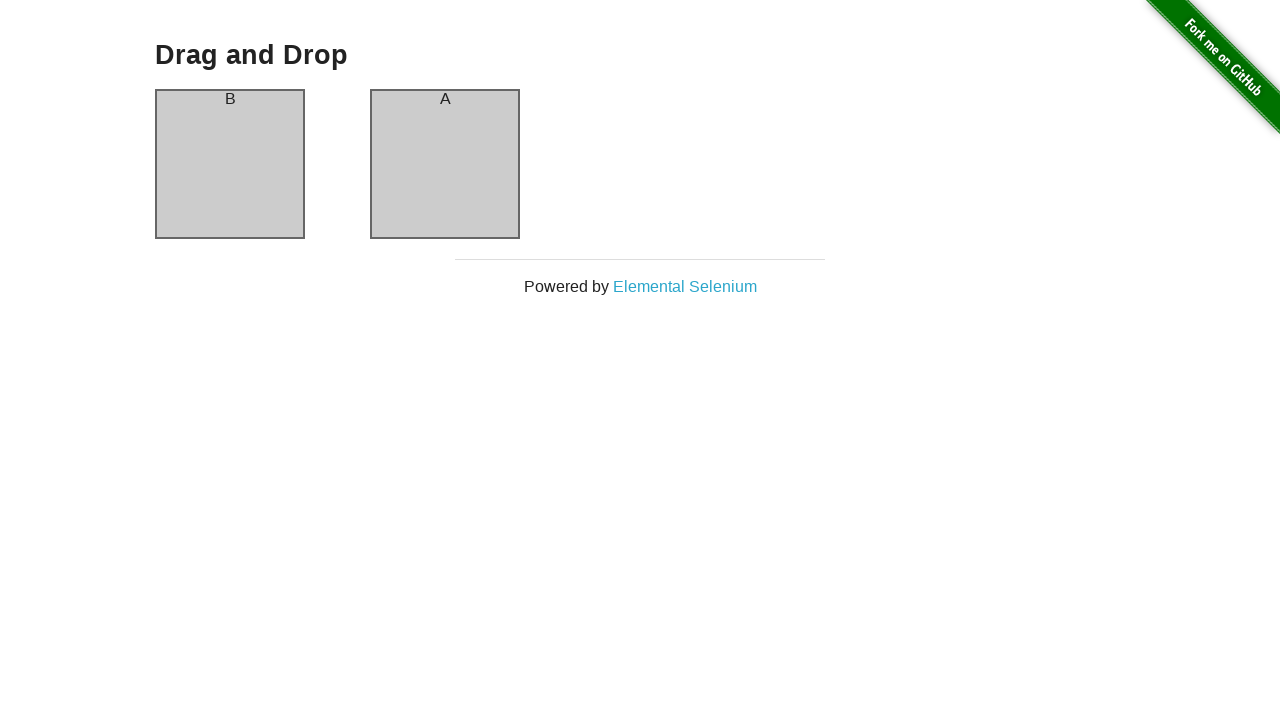

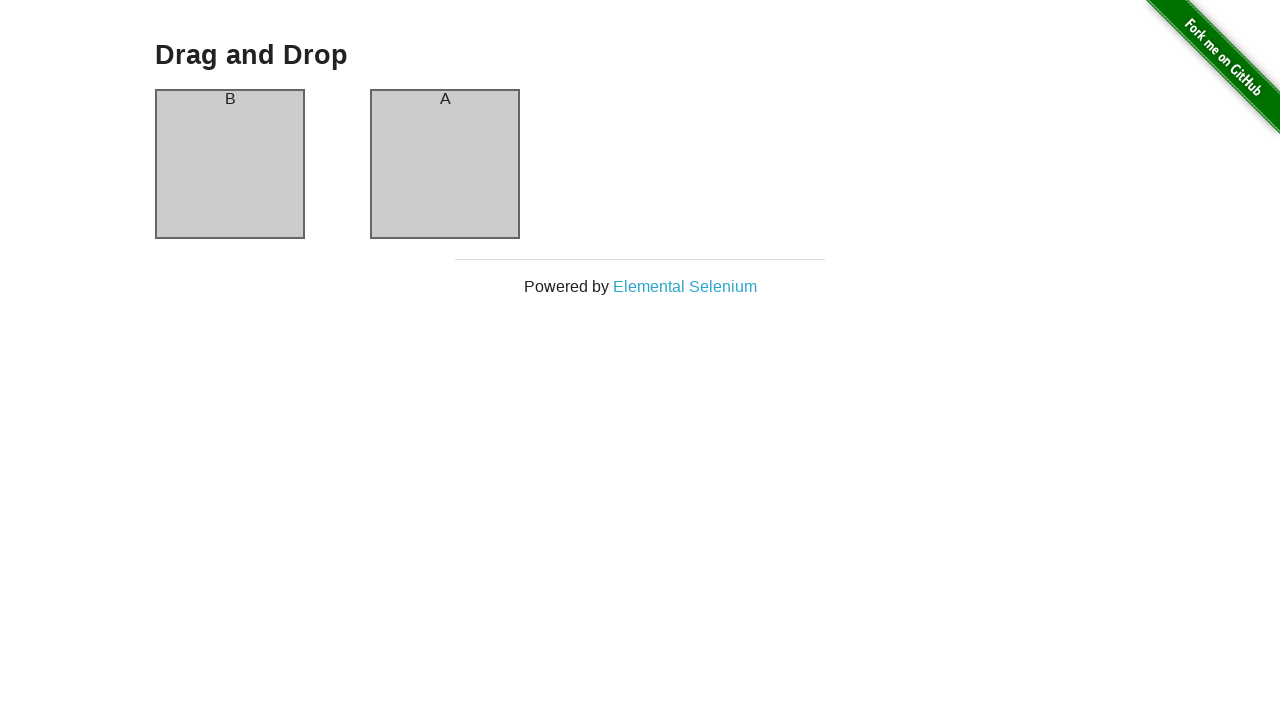